Tests adding a product and then removing it from the shopping cart

Starting URL: https://www.demoblaze.com/index.html

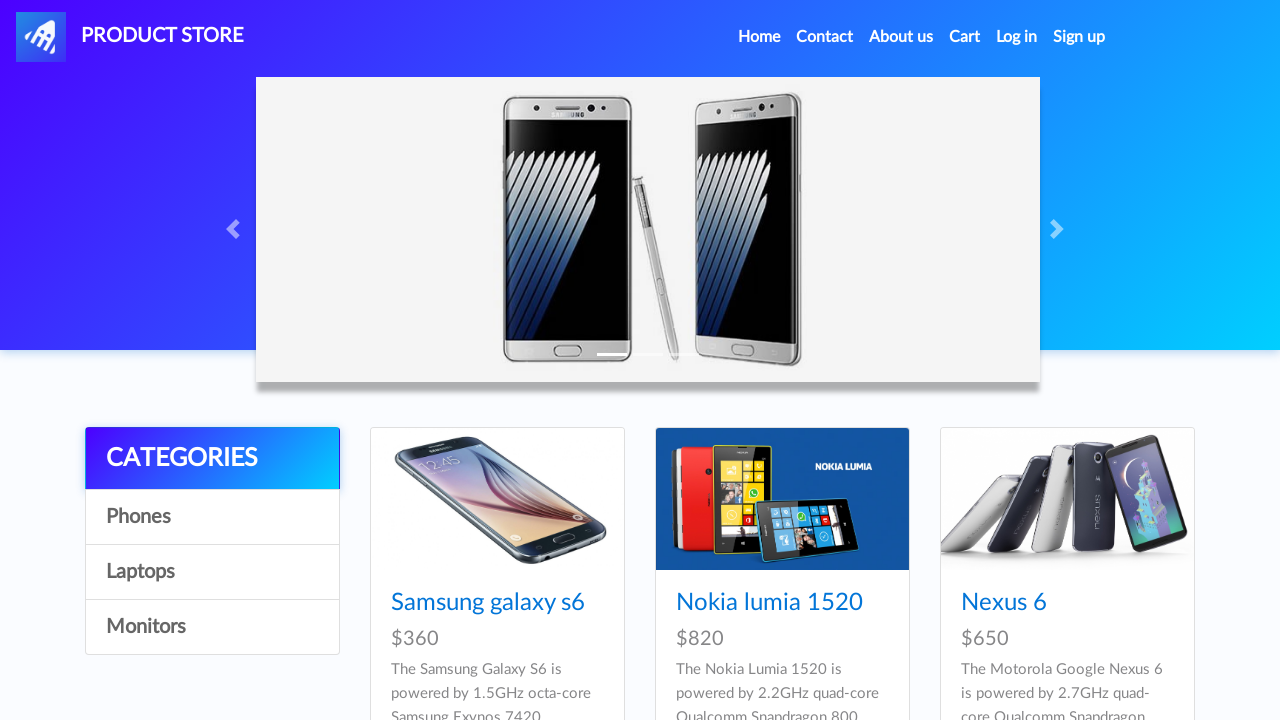

Set up dialog handler to accept alerts
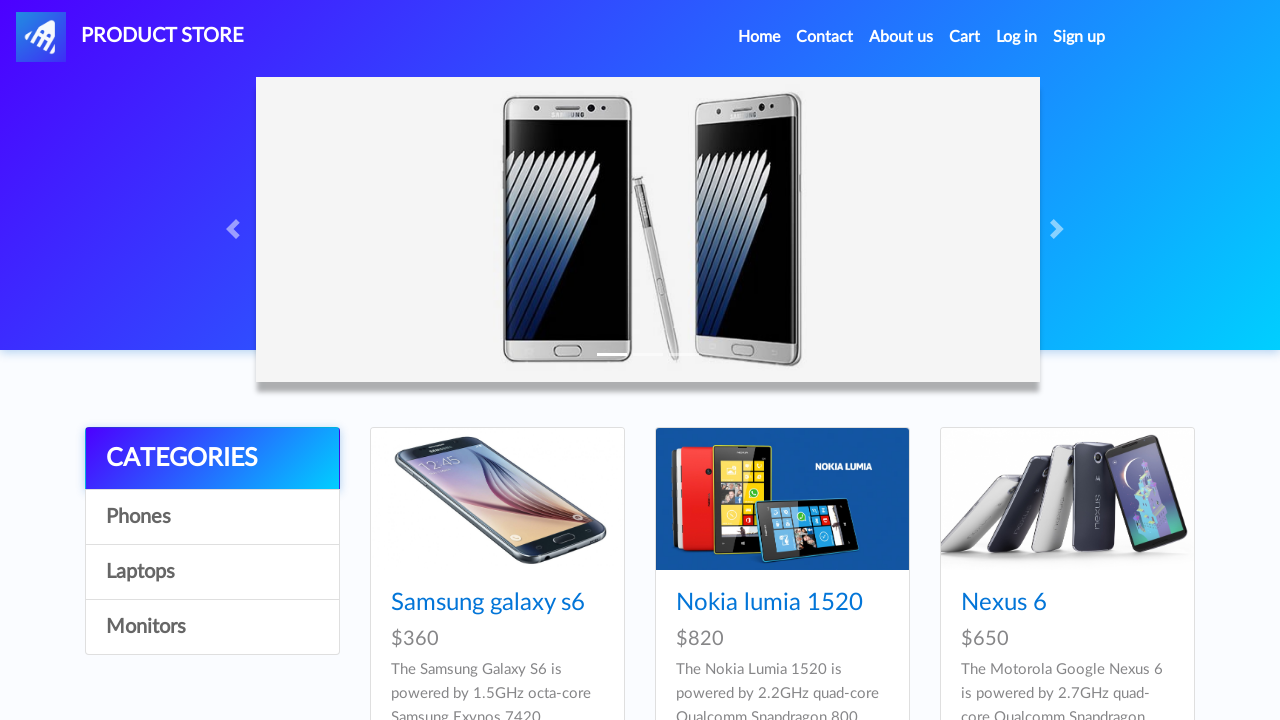

Clicked on Sony xperia z5 product at (1037, 361) on text=Sony xperia z5
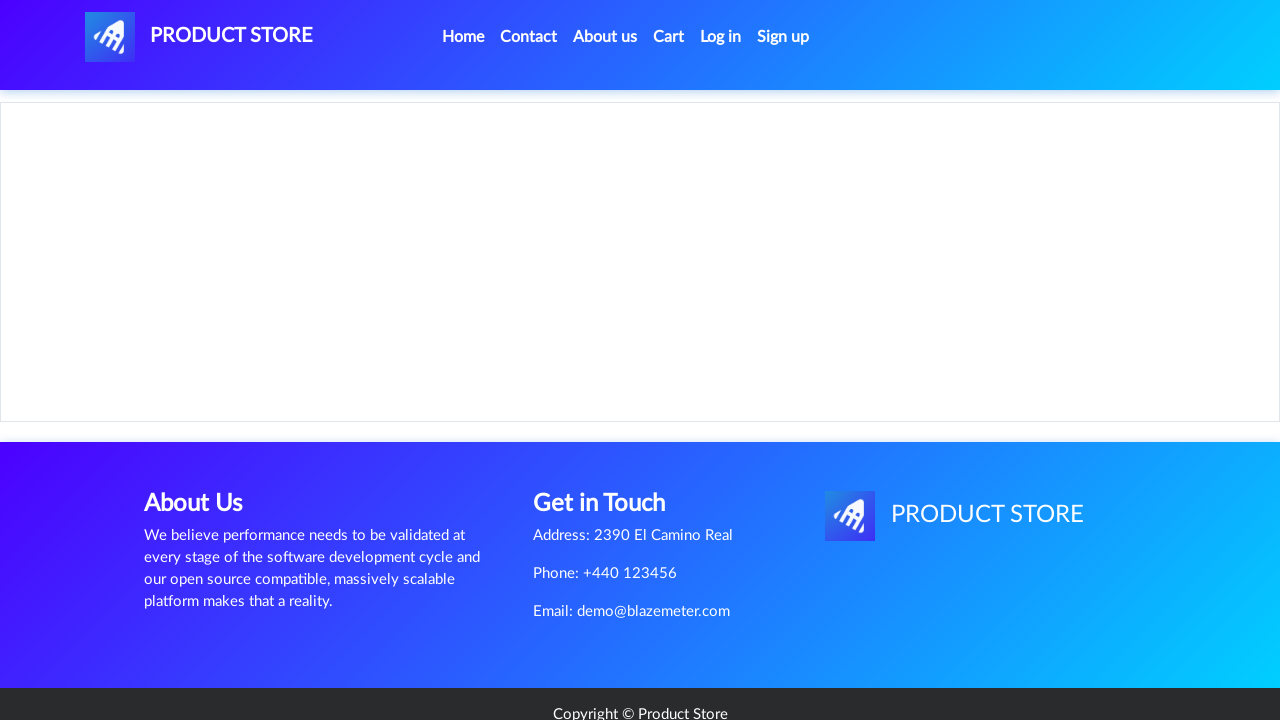

Add to cart button appeared
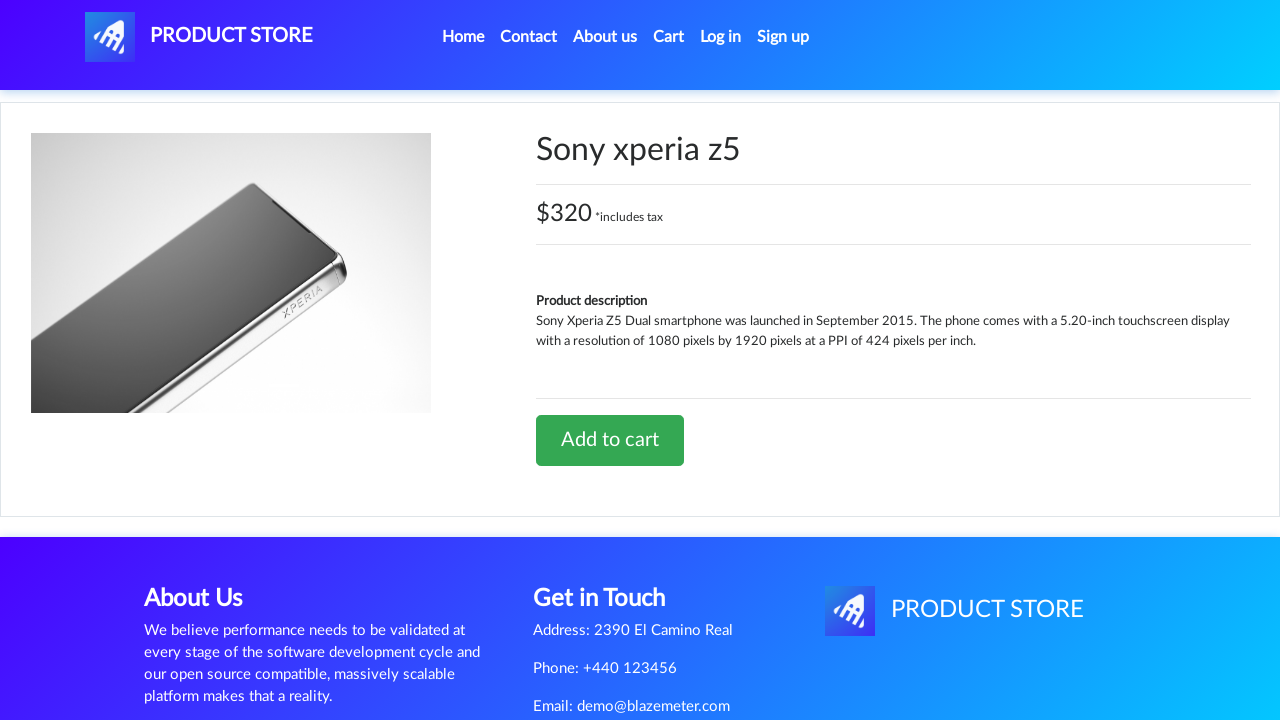

Clicked Add to cart button at (610, 440) on a.btn-success
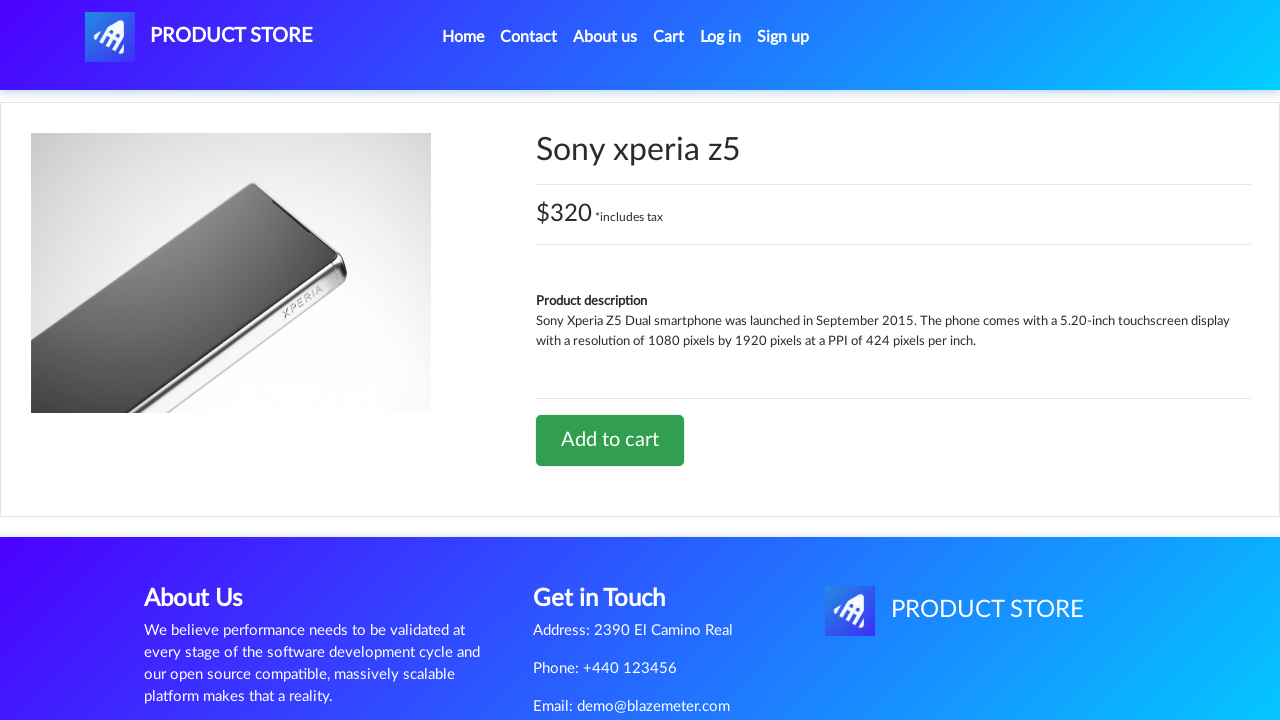

Clicked on cart link to navigate to shopping cart at (669, 37) on a#cartur
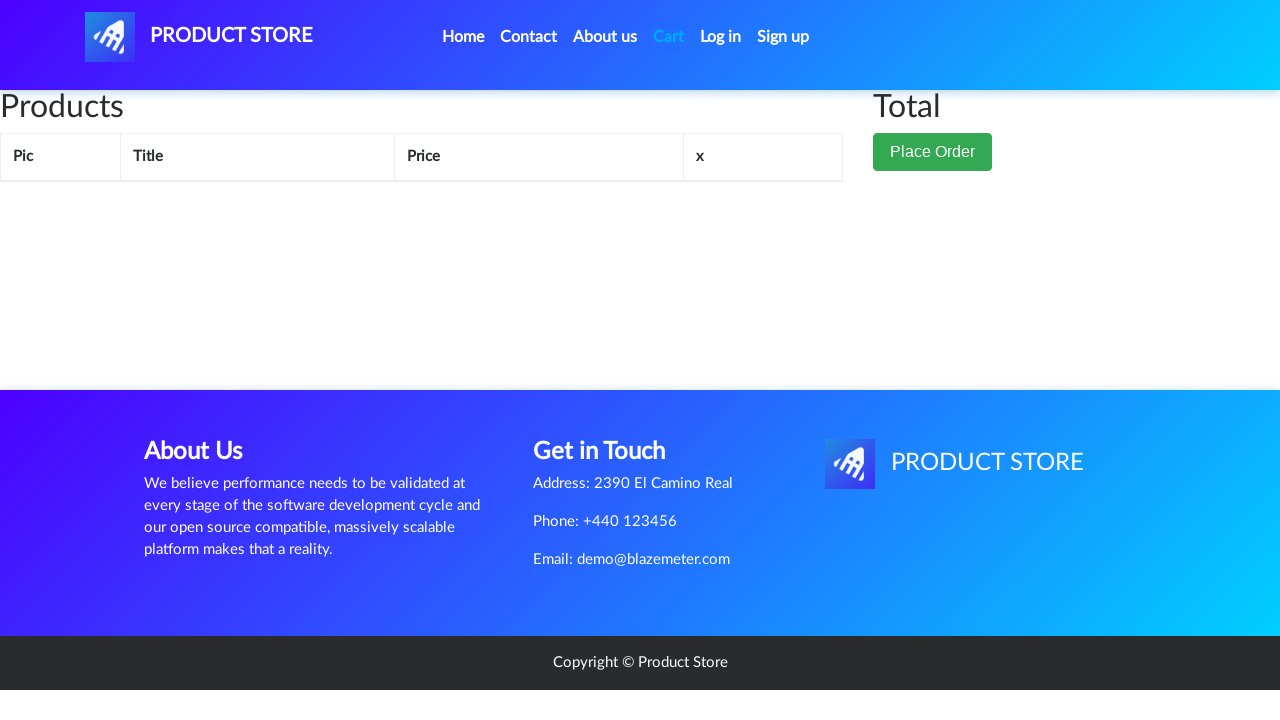

Product appeared in cart
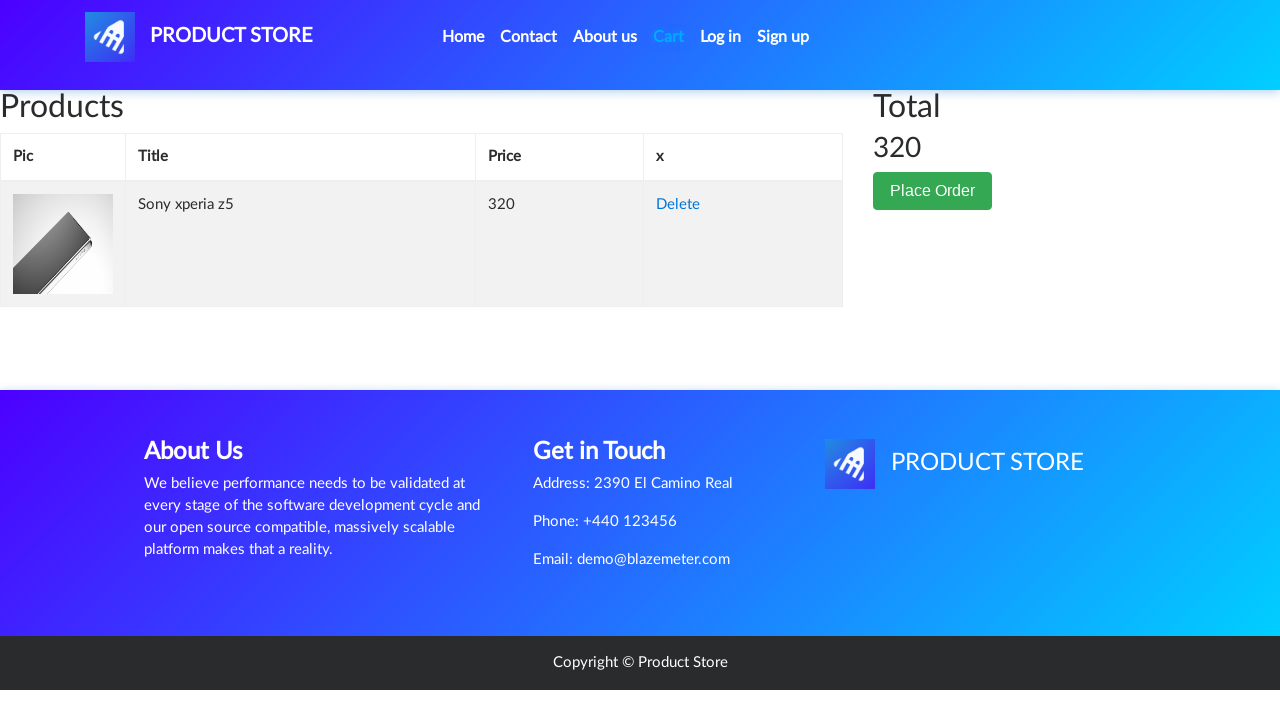

Clicked Delete button to remove product from cart at (678, 205) on tr.success >> text=Delete
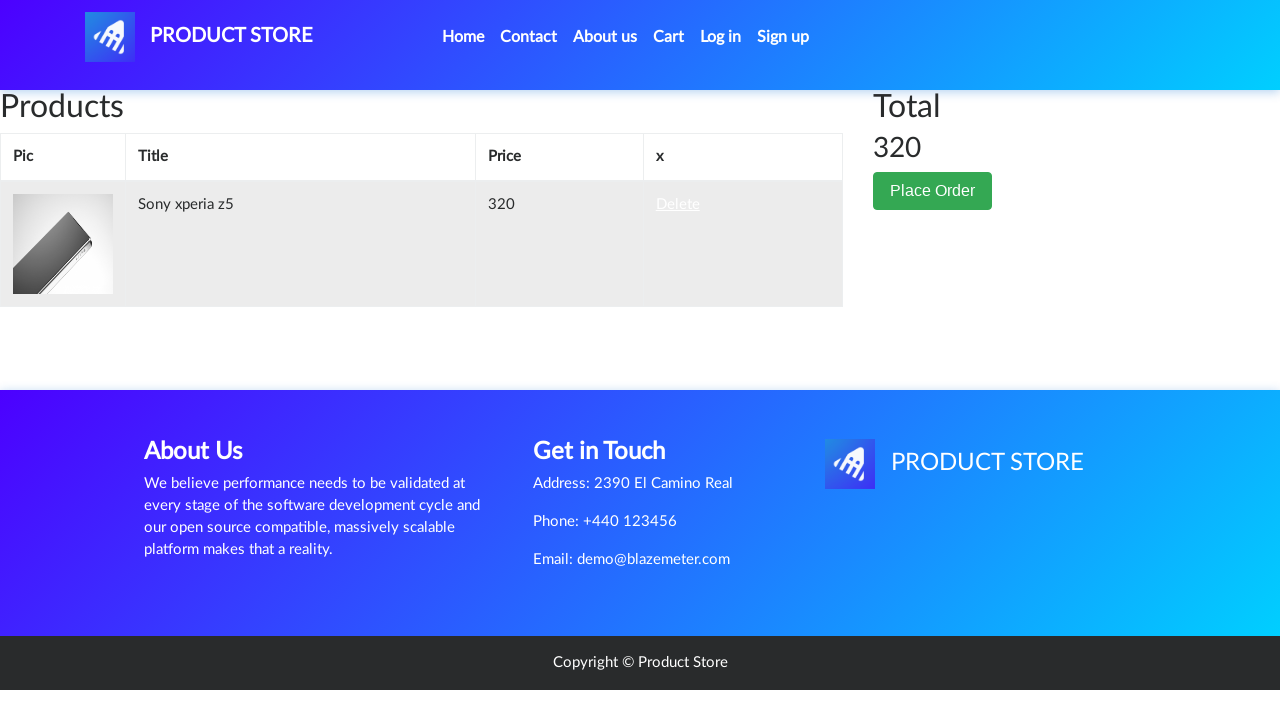

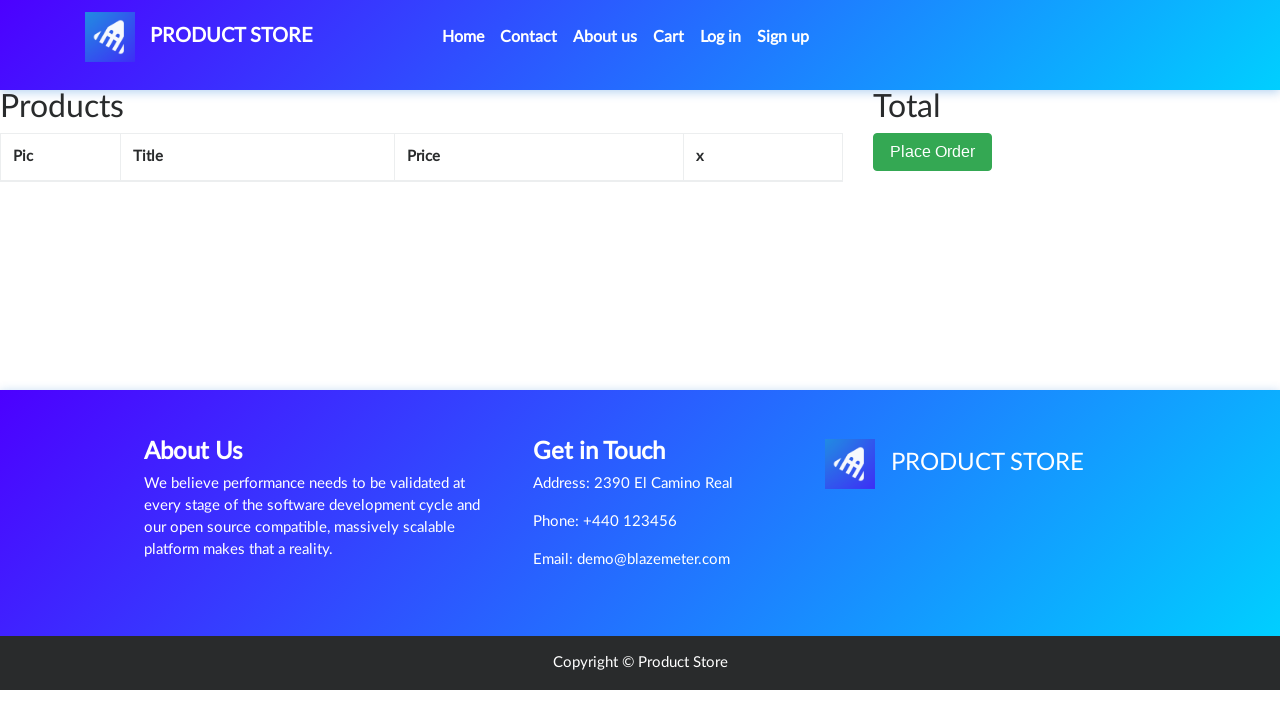